Tests dynamic loading functionality by navigating through links and waiting for dynamically loaded content to appear

Starting URL: http://the-internet.herokuapp.com

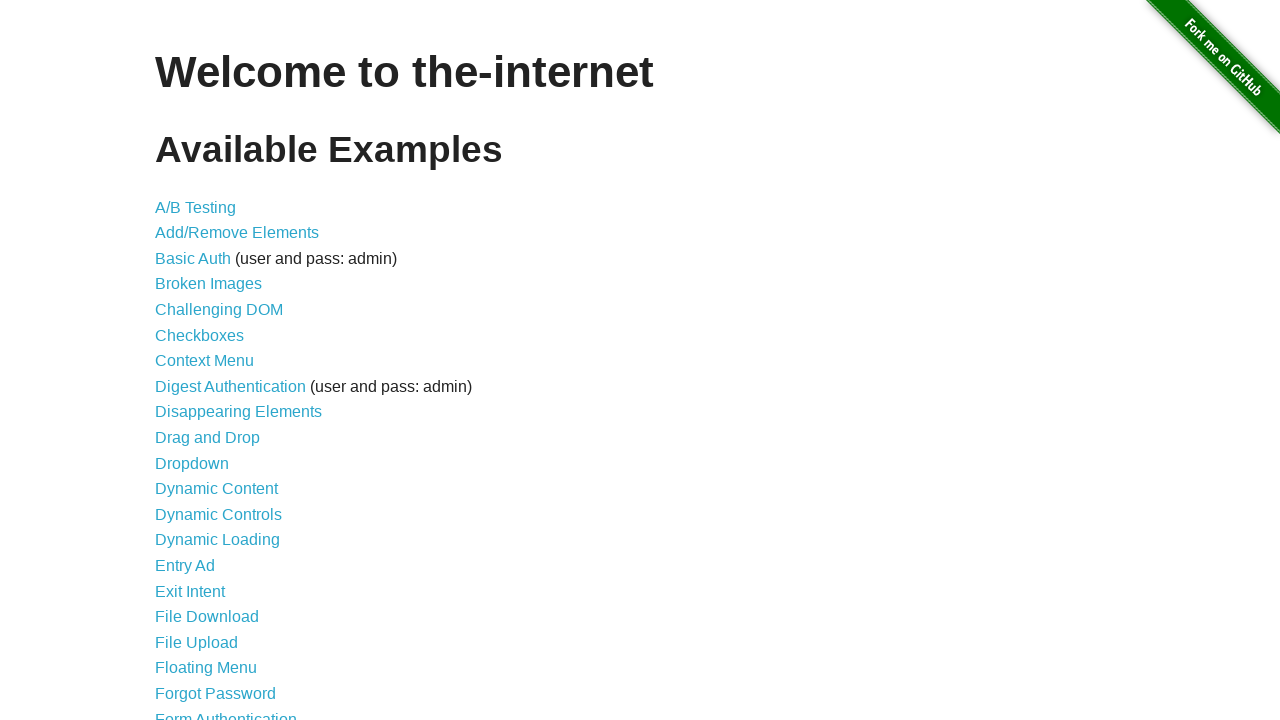

Navigated to the-internet.herokuapp.com
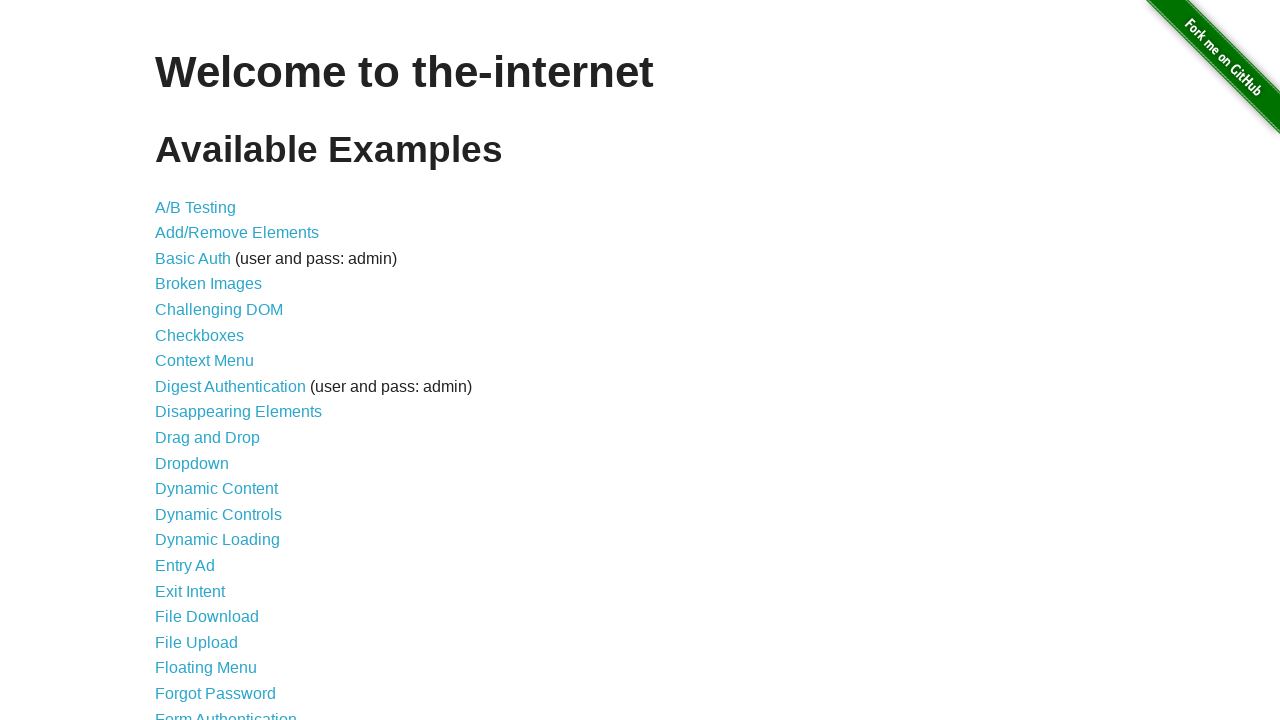

Clicked on Dynamic Loading link at (218, 540) on text=Dynamic Loading
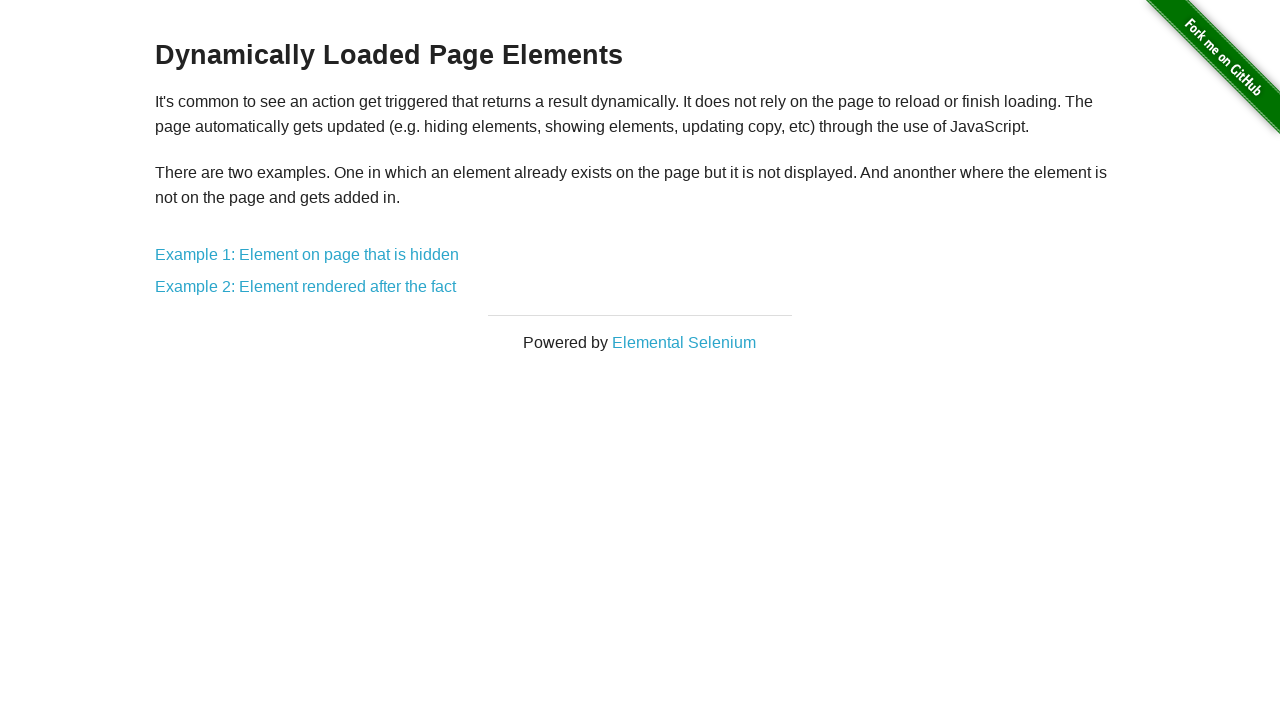

Clicked on the first dynamic loading example link at (307, 255) on xpath=//*[@id='content']/div/a[1]
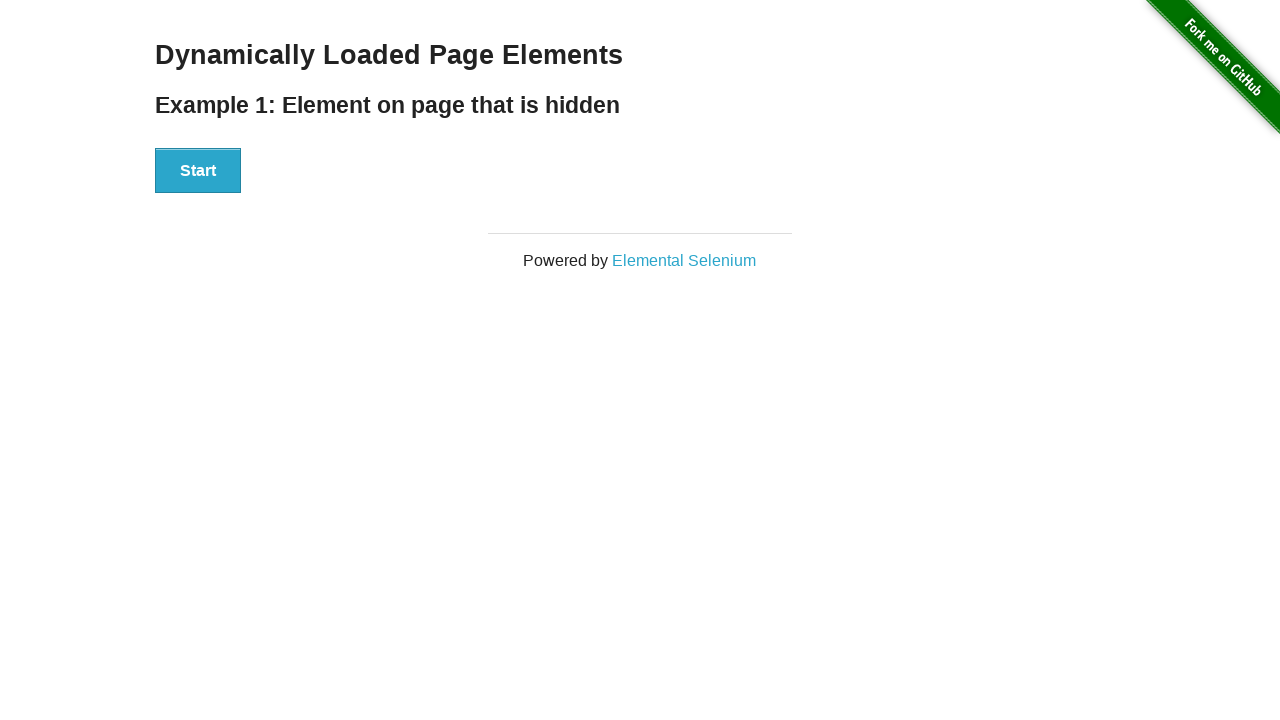

Clicked the Start button to trigger dynamic loading at (198, 171) on button
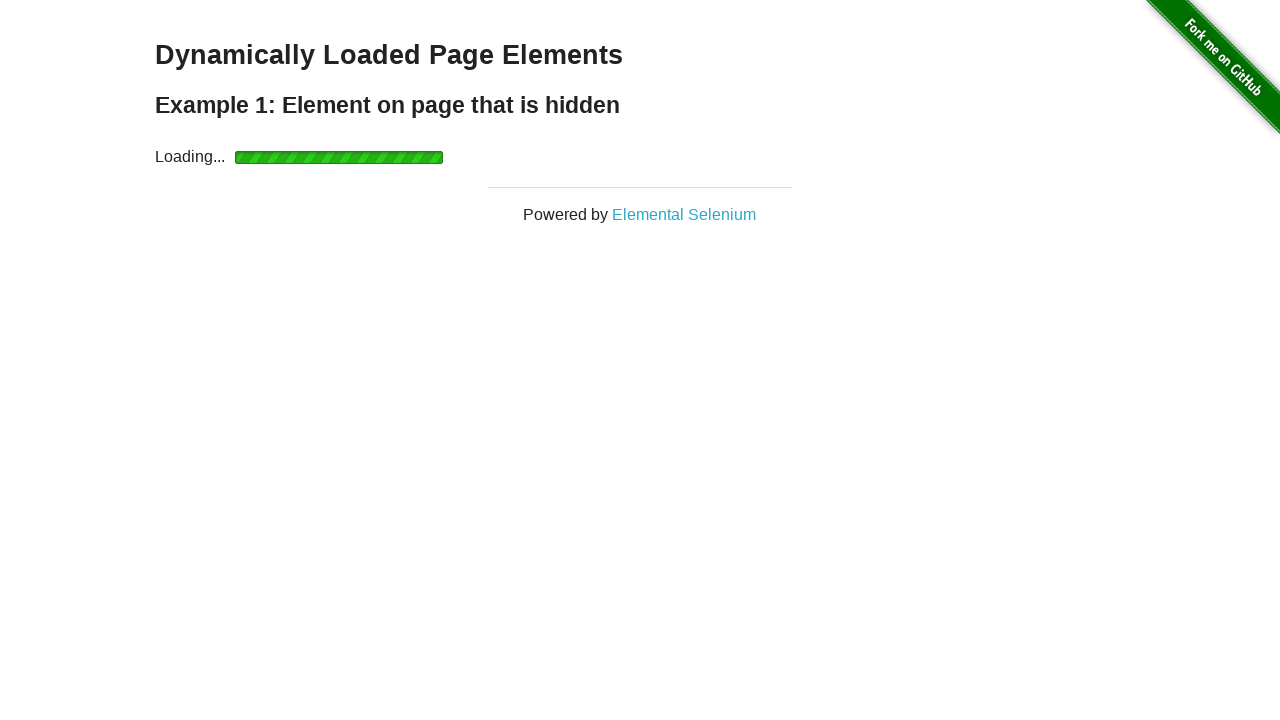

Dynamically loaded content appeared with finish message
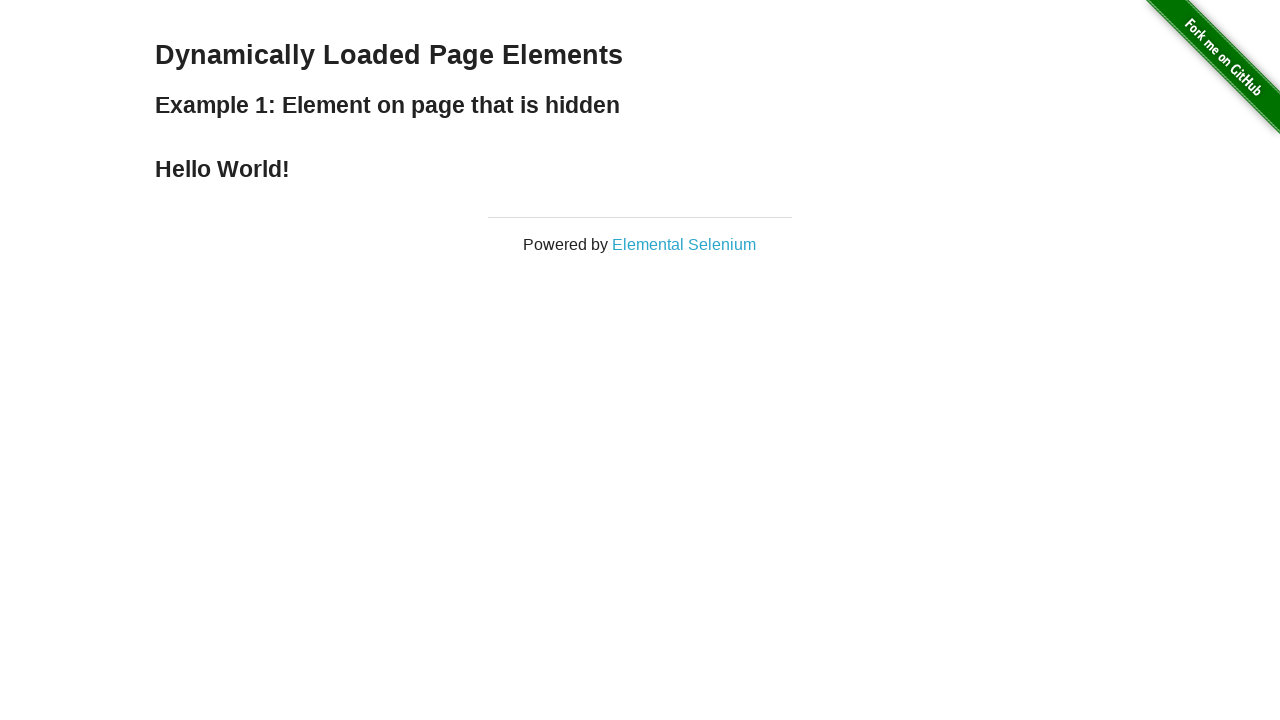

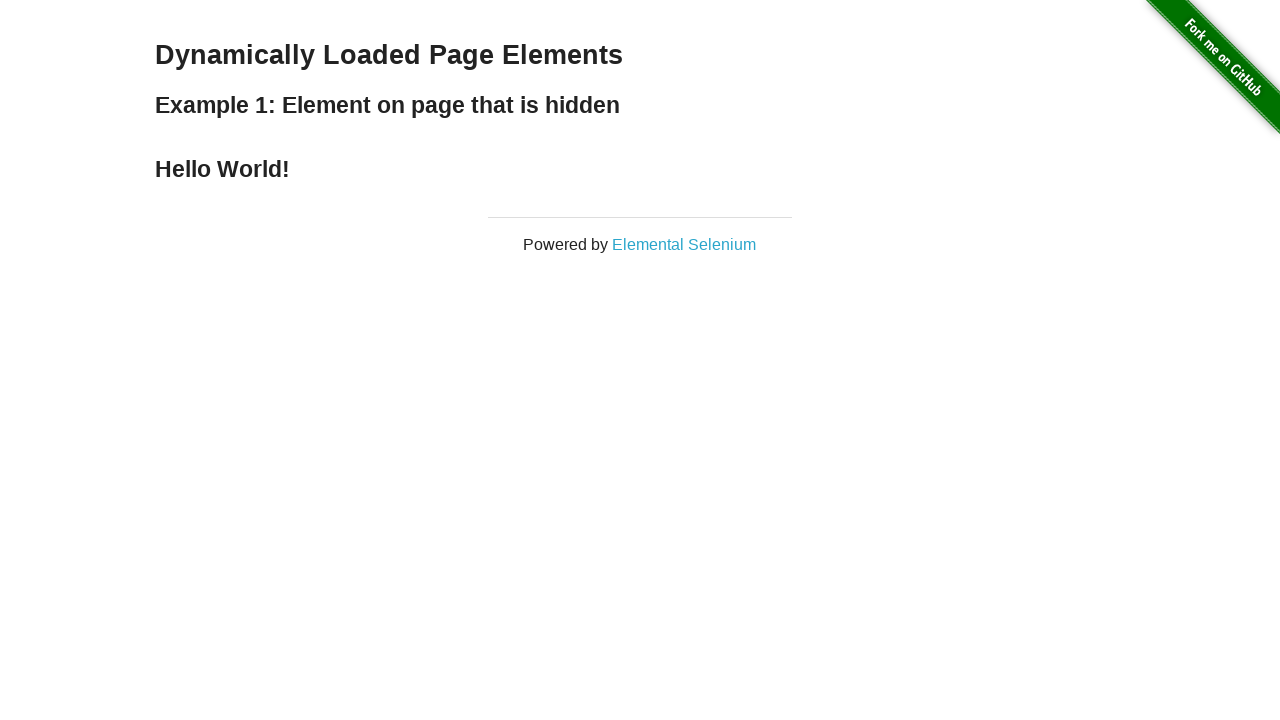